Tests various alert scenarios including form submission alerts, JavaScript alerts, confirmations, and prompts on an automation practice website

Starting URL: http://automationbykrishna.com/

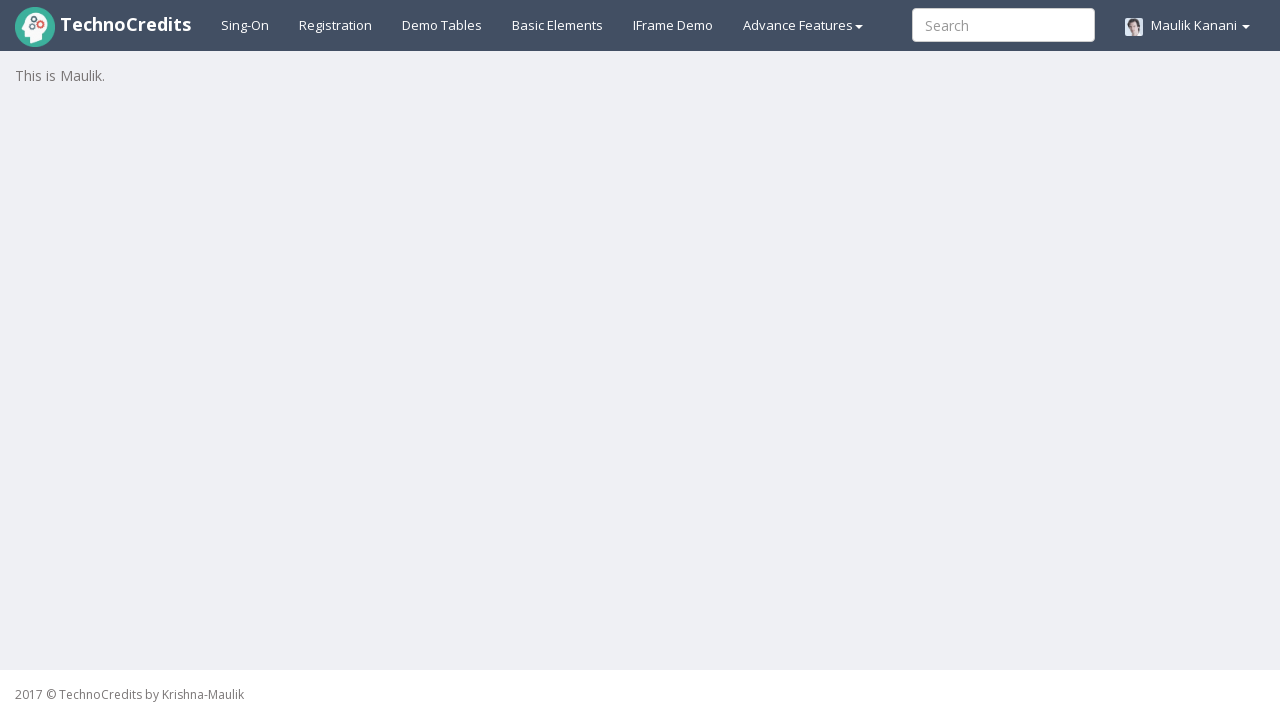

Clicked on basic elements section at (558, 25) on xpath=//*[@id='basicelements']
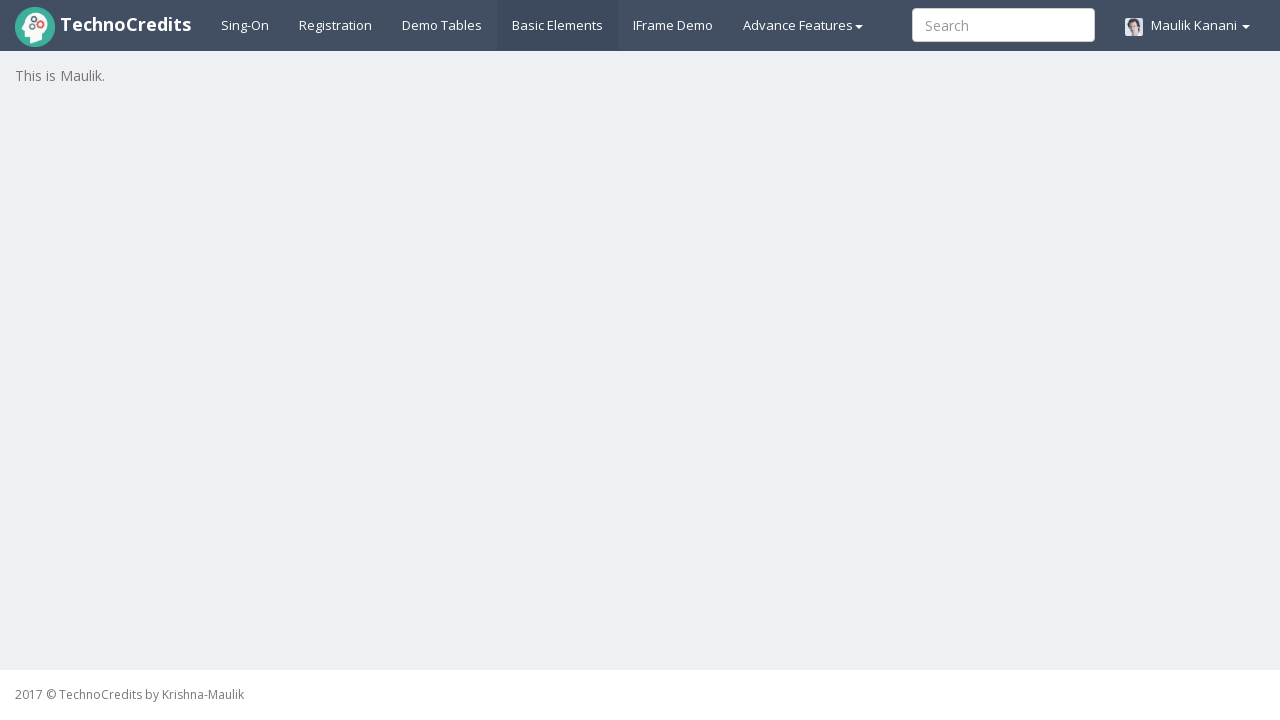

Waited 2 seconds for page to load
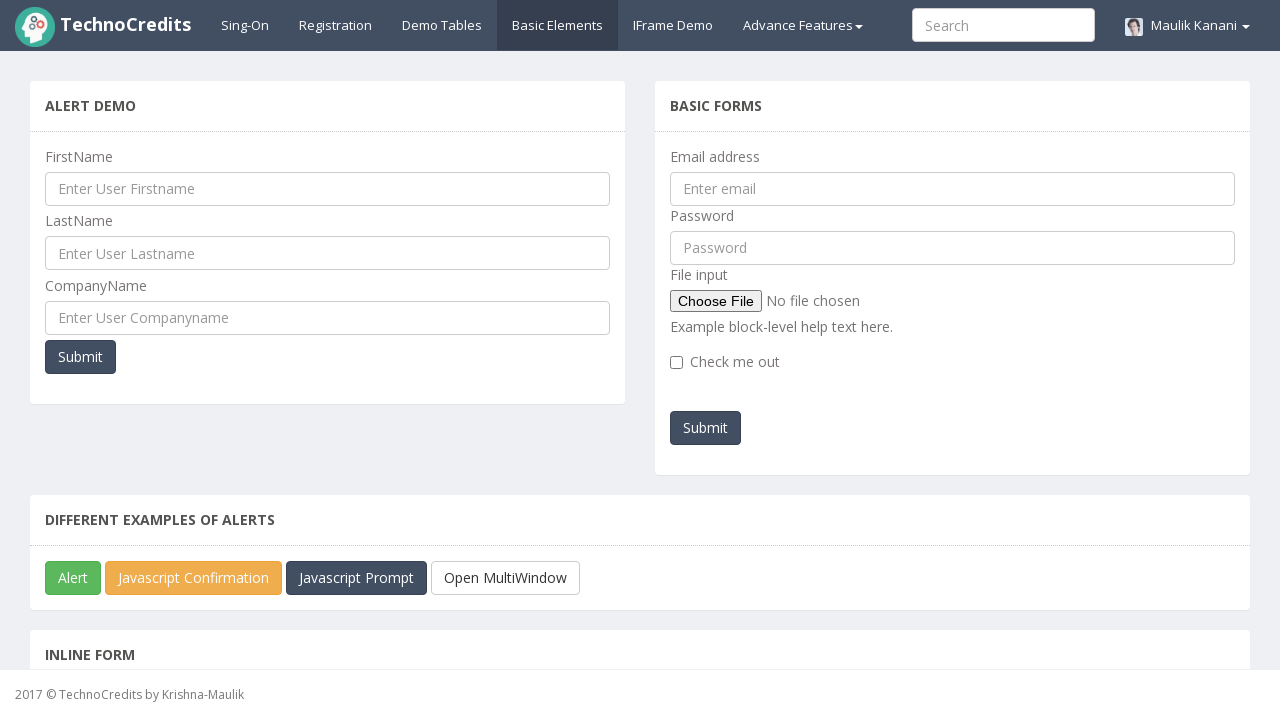

Filled first name field with 'John' on //*[@name='ufname']
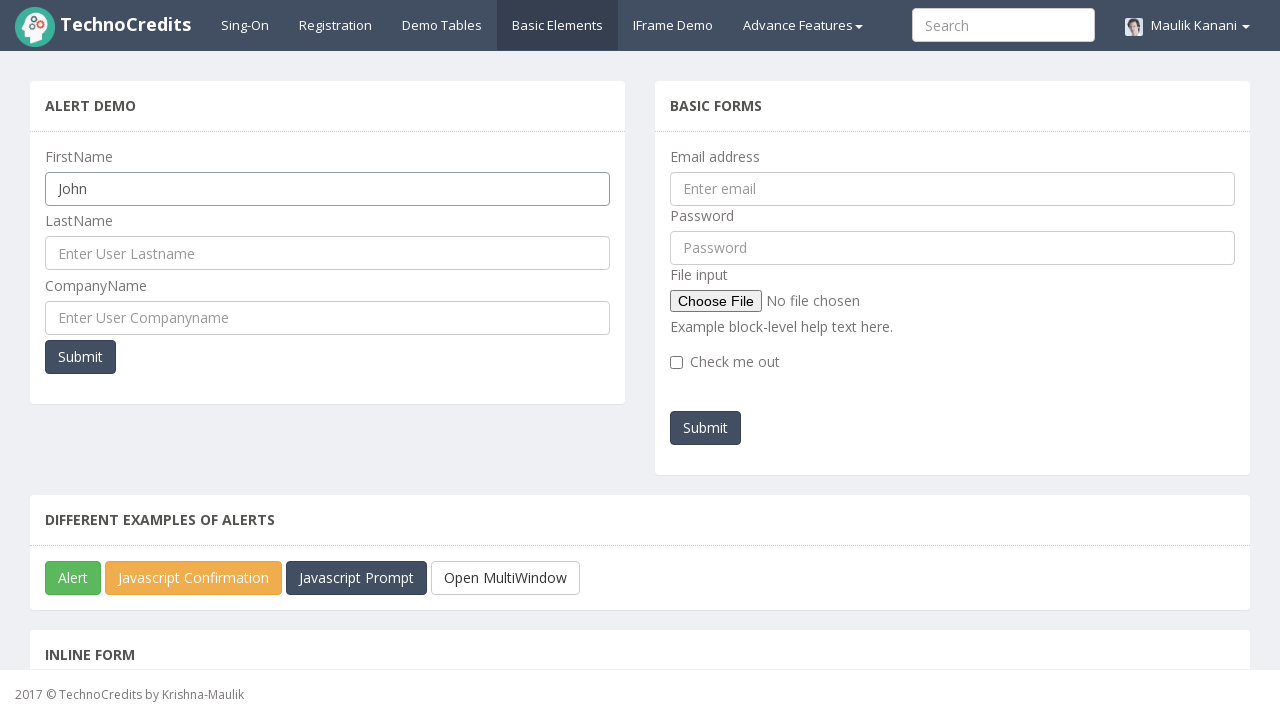

Filled last name field with 'Smith' on //*[@name='ulname']
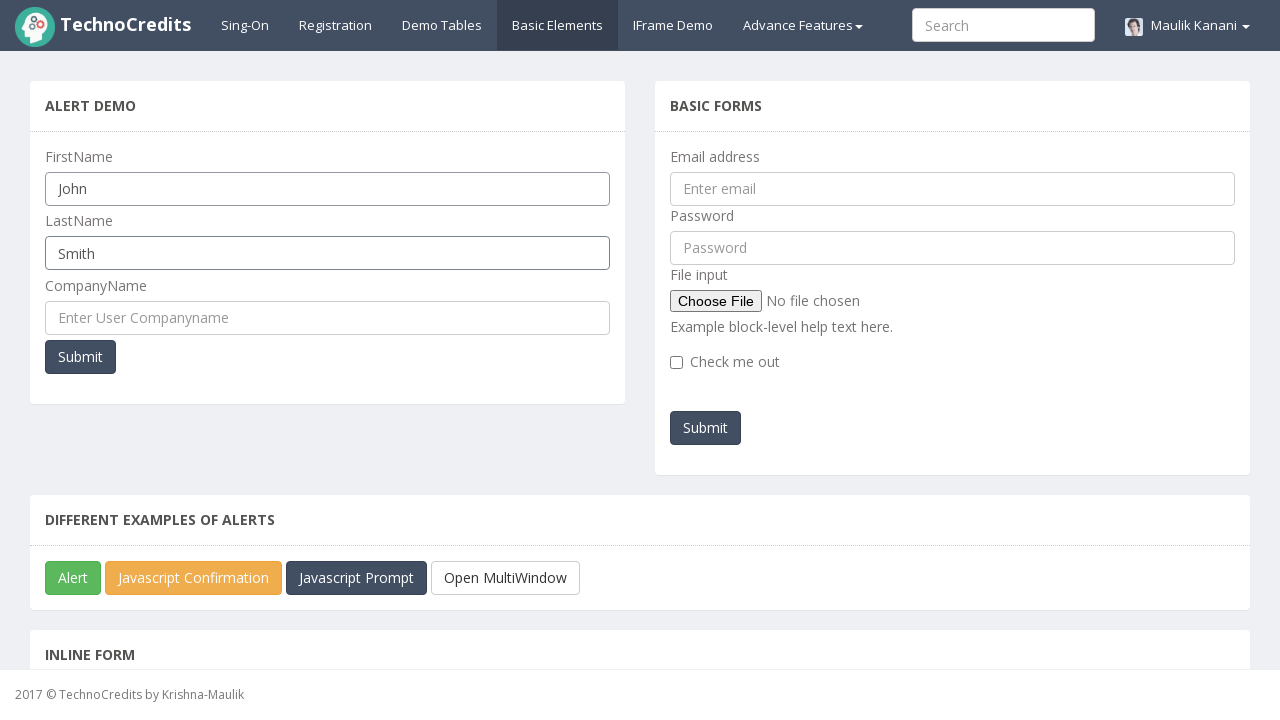

Filled company name field with 'TechCorp' on //*[@name='cmpname']
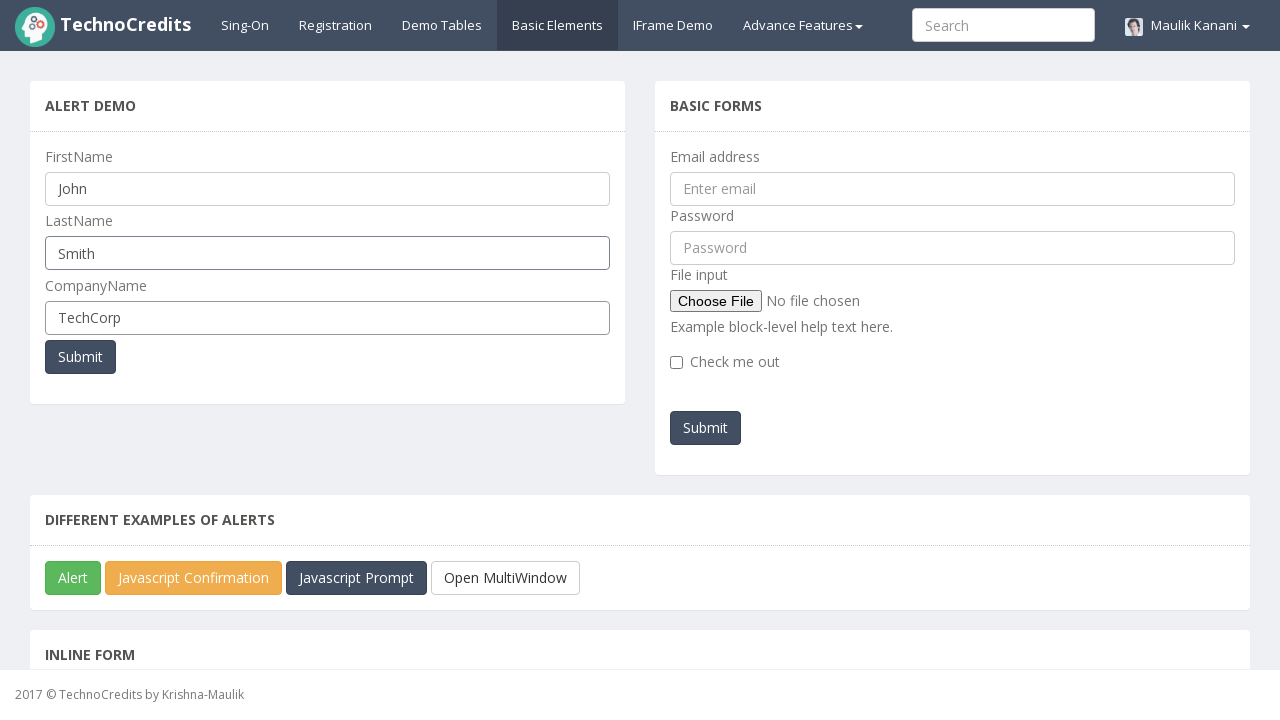

Clicked submit button for first form at (80, 357) on xpath=//*[@onclick='myFunctionPopUp()']
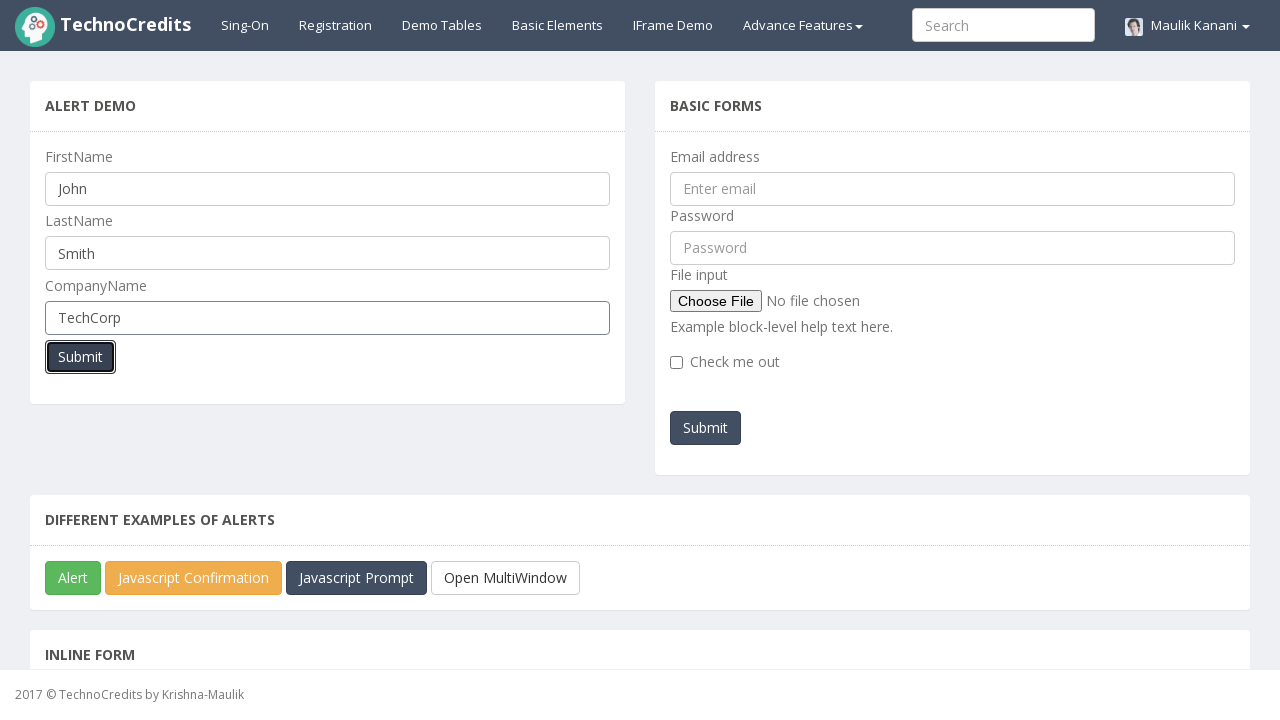

Set up dialog handler to accept alerts
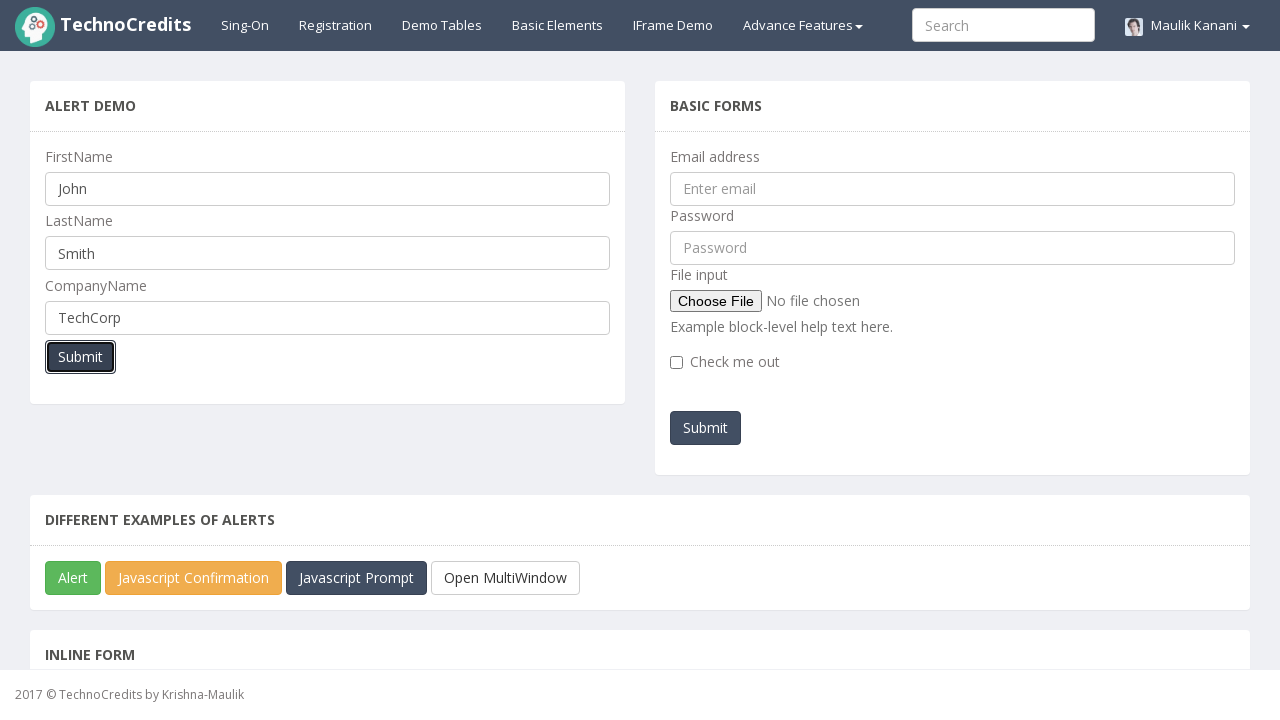

Waited 500ms for alert processing
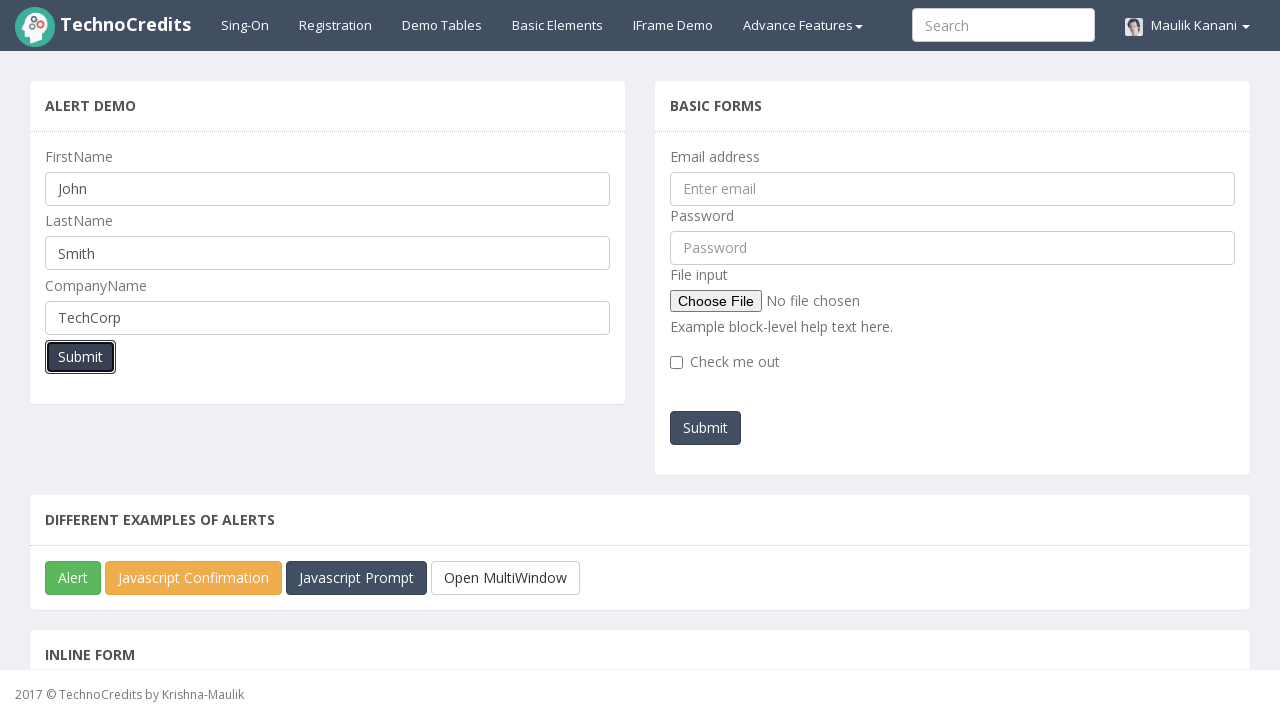

Filled email field with 'testuser@example.com' on //*[@name='emailId']
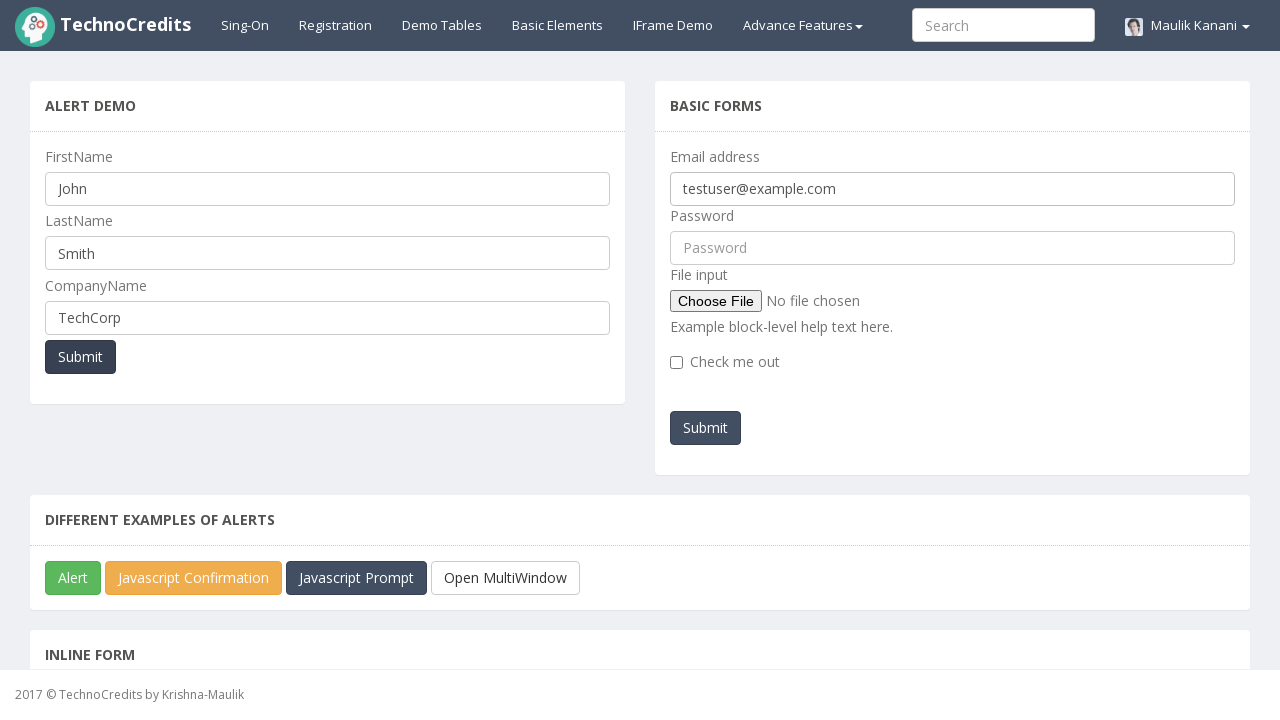

Filled password field with 'Test123' on //*[@id='pwd']
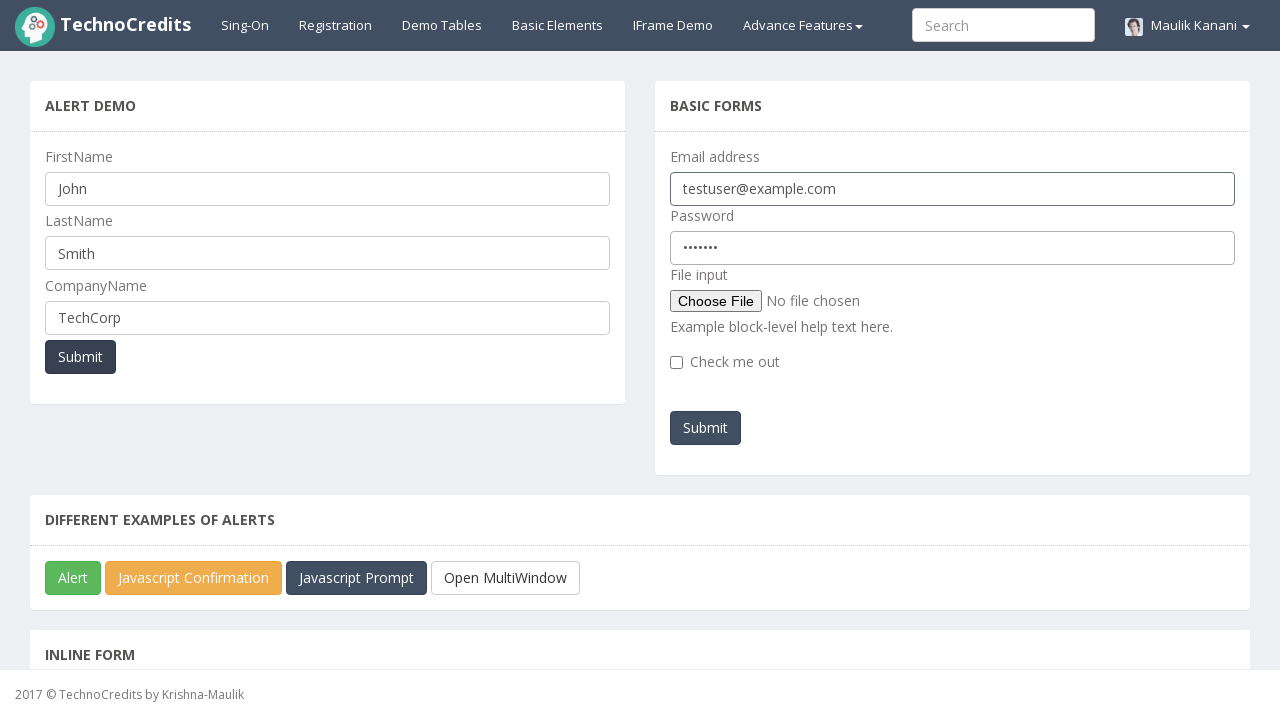

Clicked submit button for email/password form at (706, 428) on xpath=//*[@onclick='myFunction()']
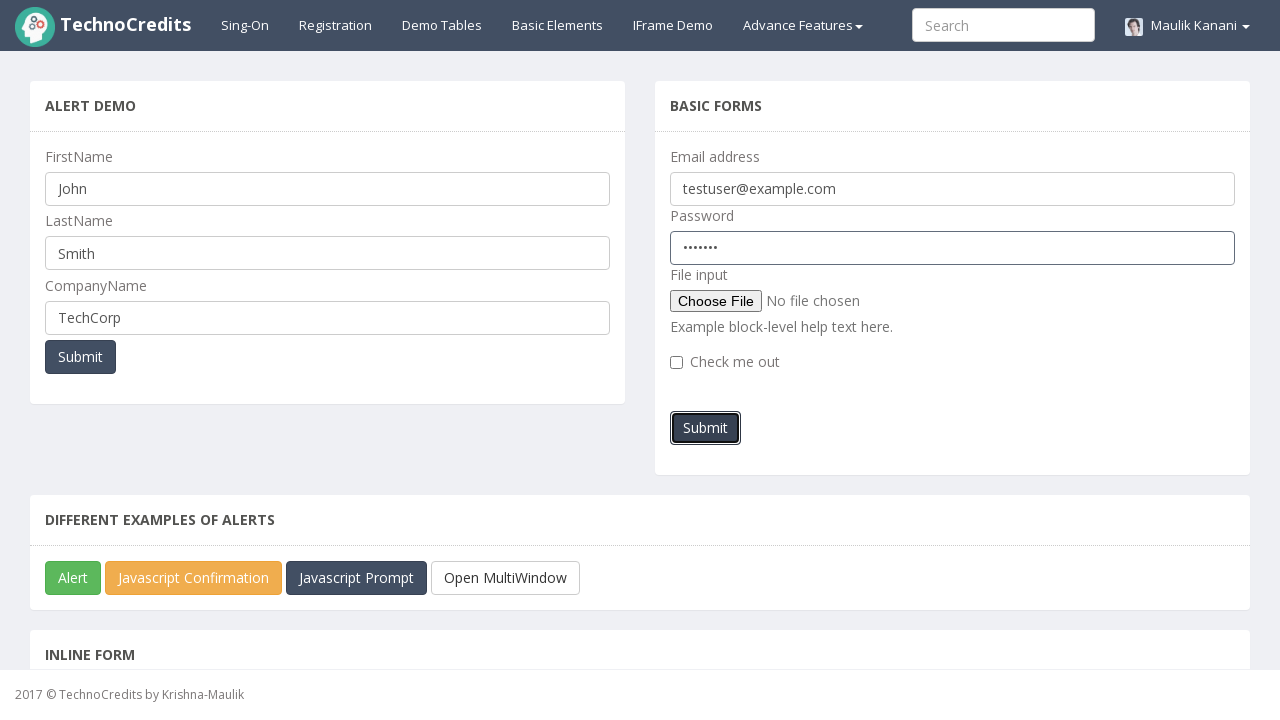

Waited 500ms for form submission processing
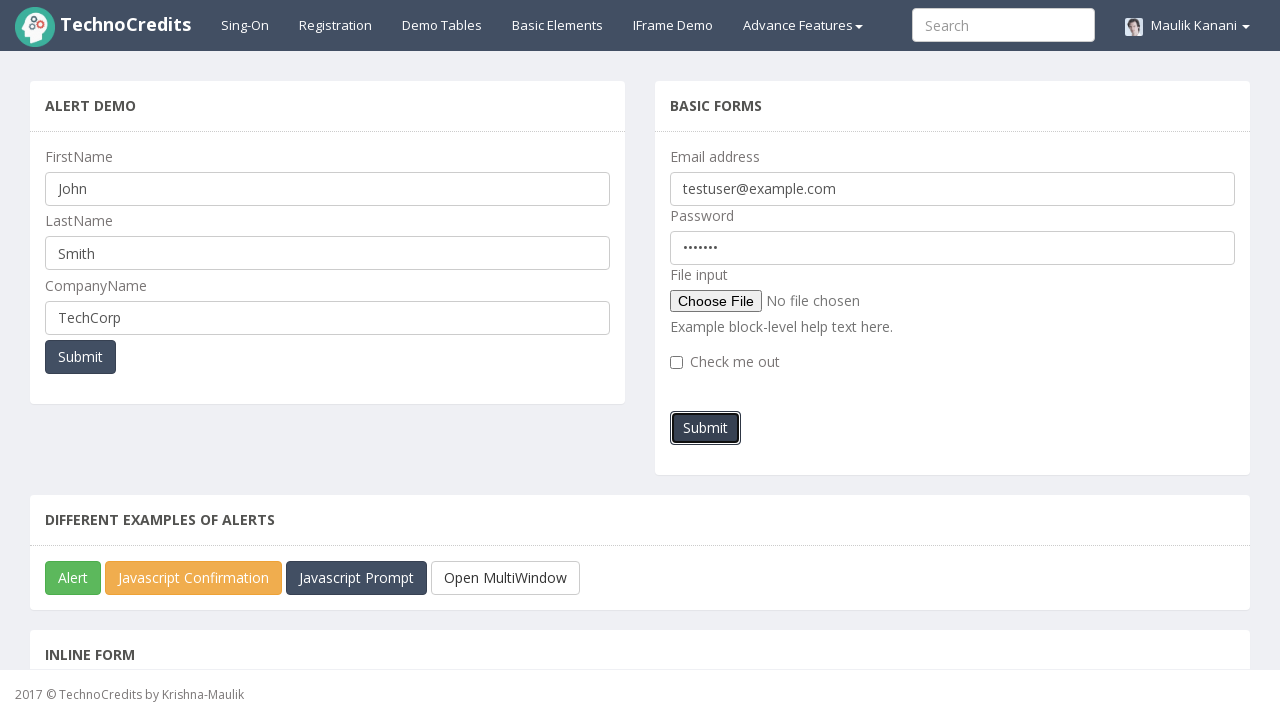

Scrolled down 1000px to view JavaScript alert section
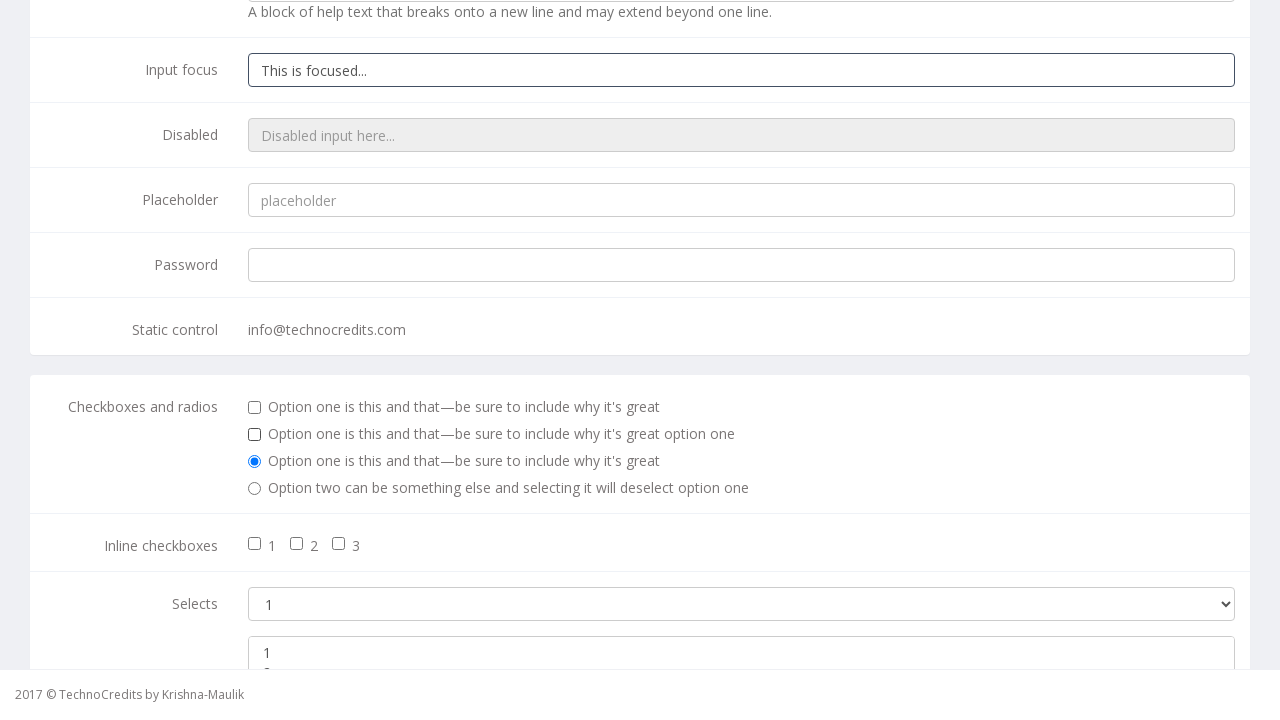

Clicked JavaScript alert button at (73, 360) on xpath=//*[@id='javascriptAlert']
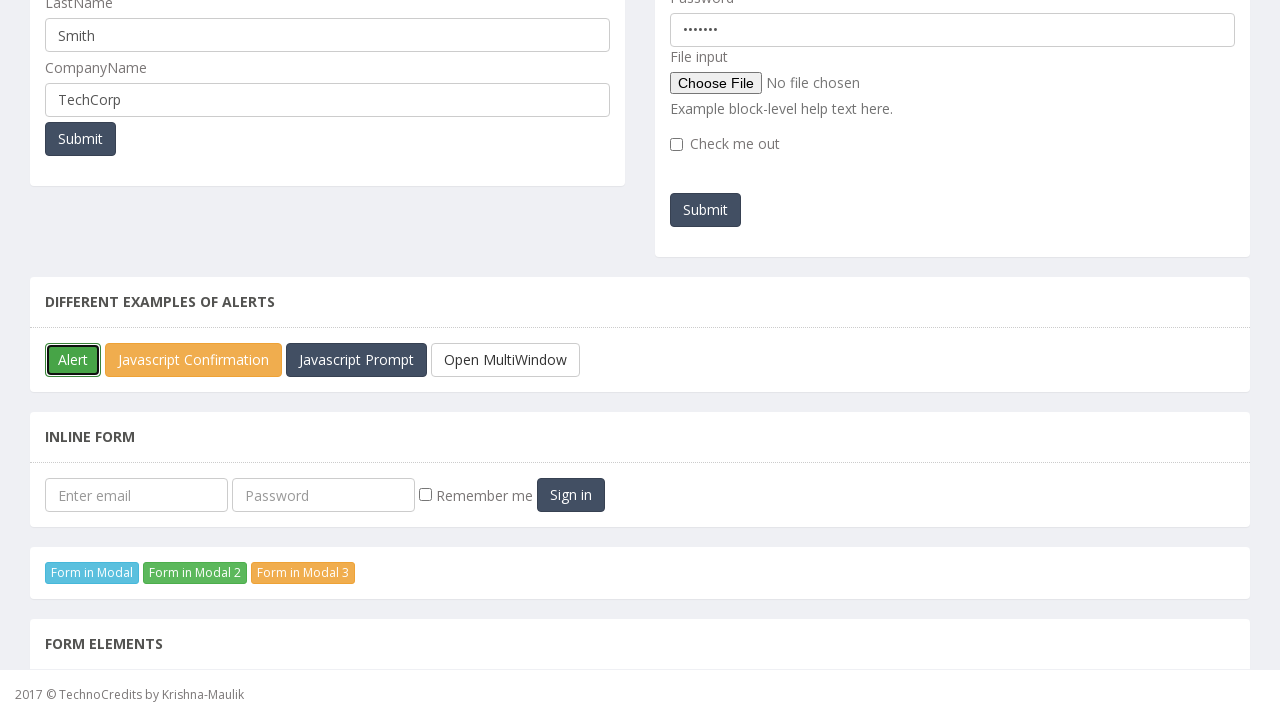

Waited 500ms after JavaScript alert
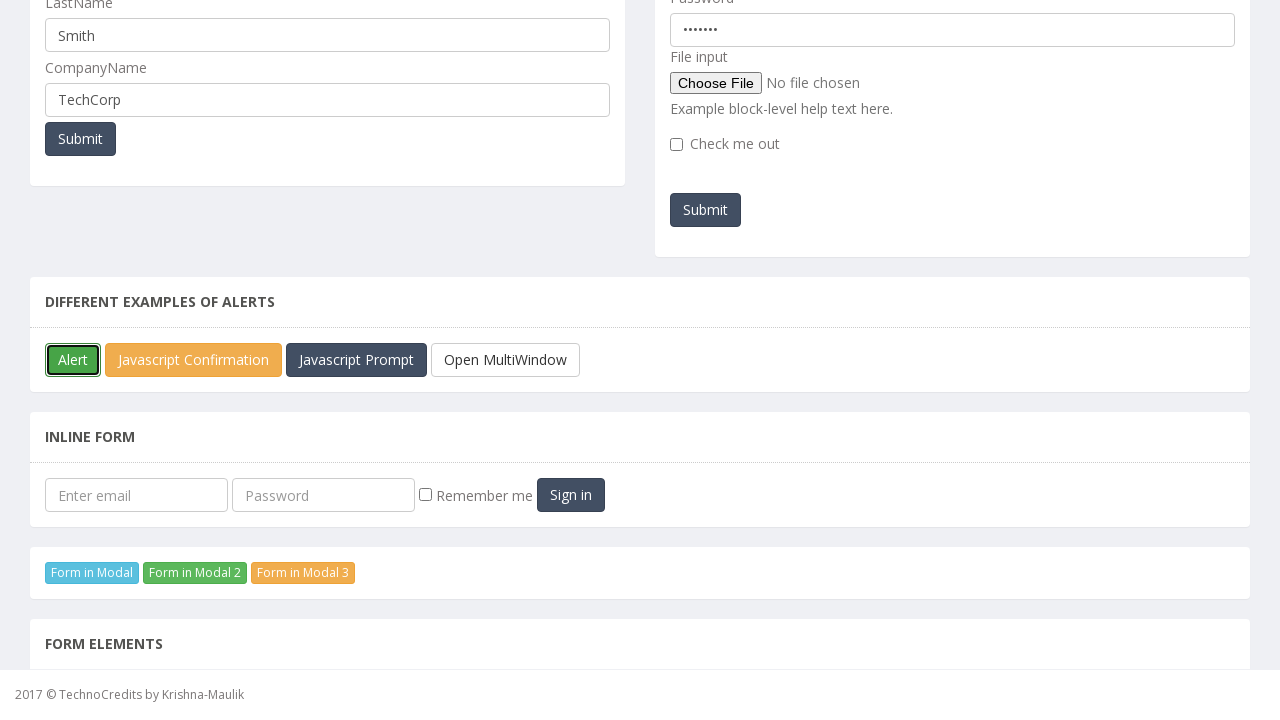

Clicked JavaScript confirmation box button at (194, 360) on xpath=//*[@id='javascriptConfirmBox']
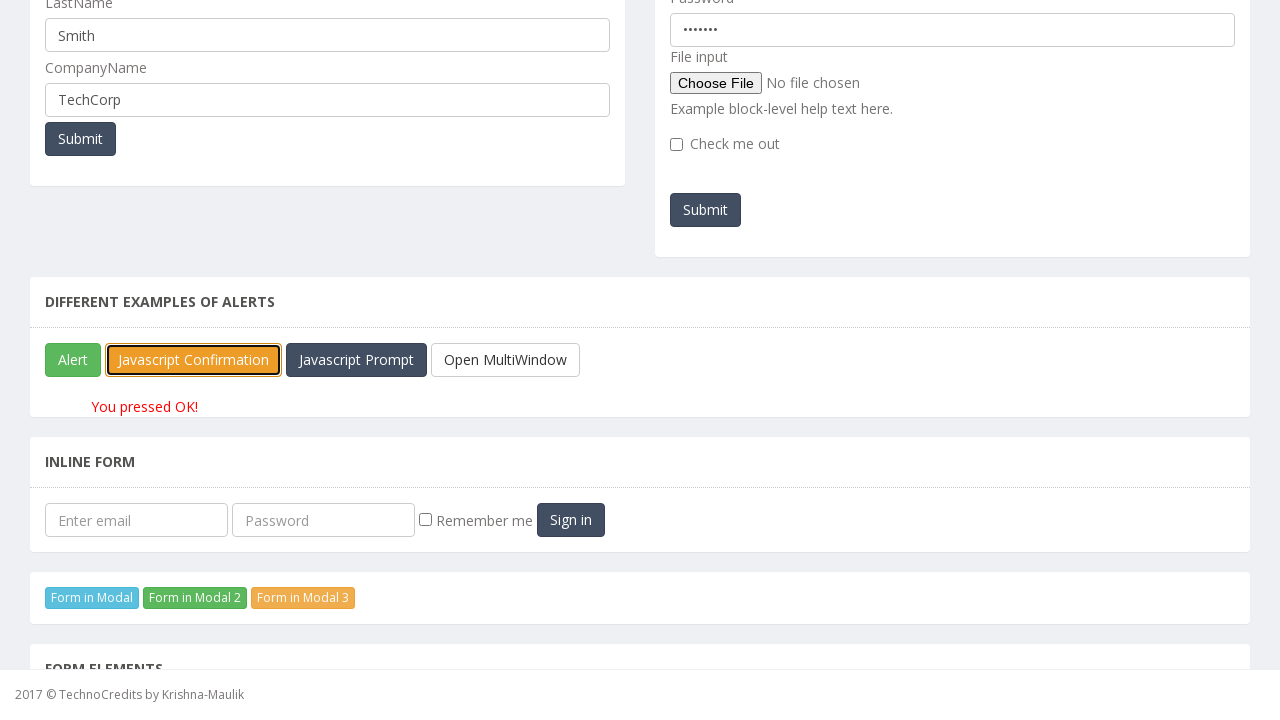

Waited 500ms after confirmation dialog
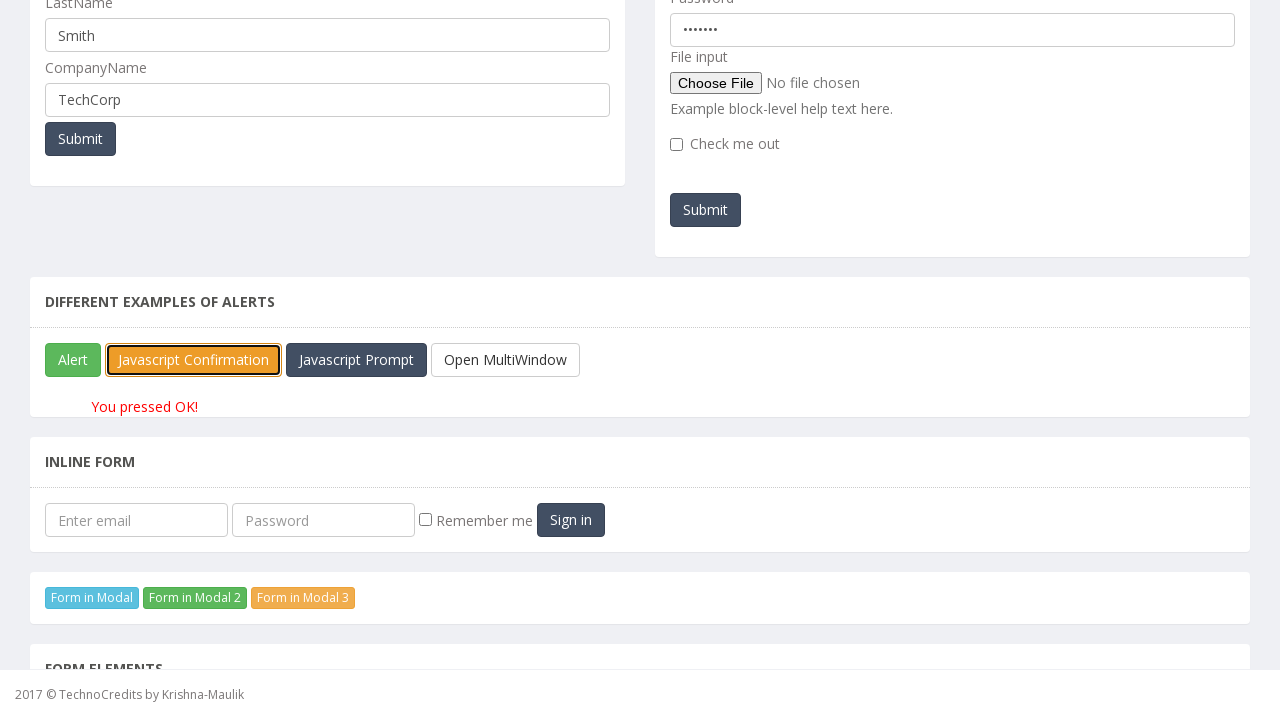

Retrieved confirmation result text after accepting
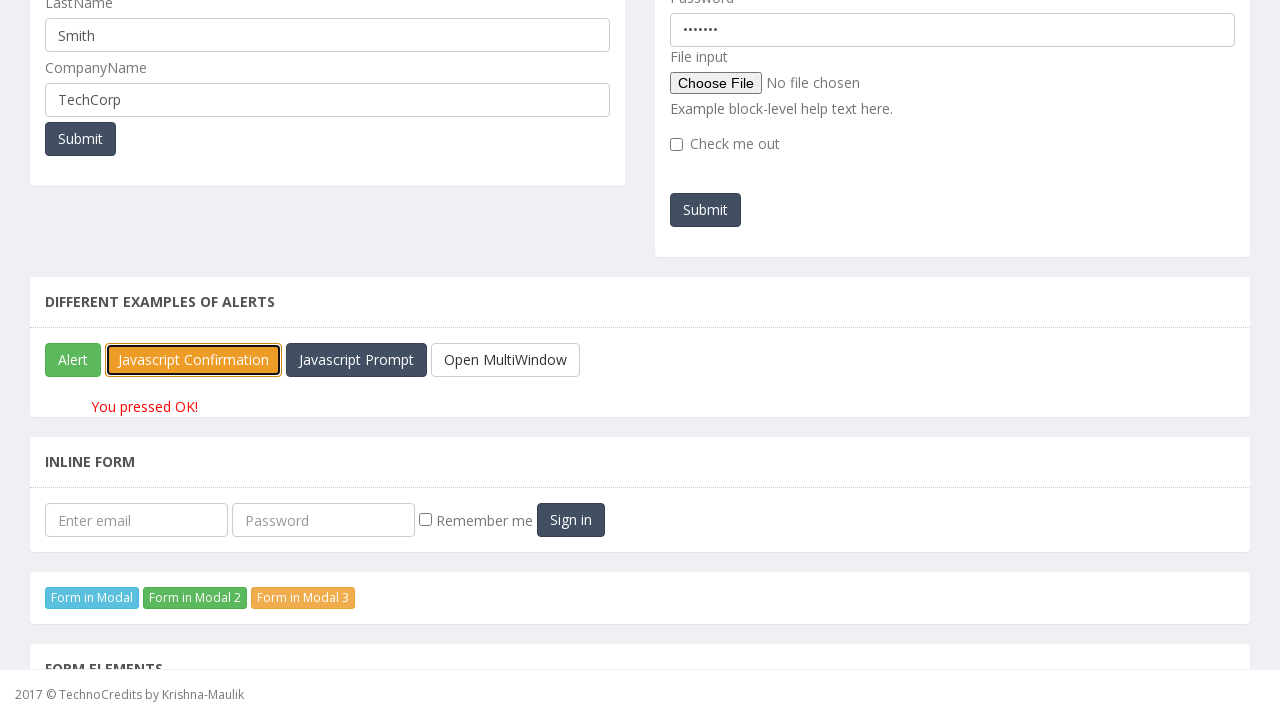

Set up dialog handler to dismiss confirmation
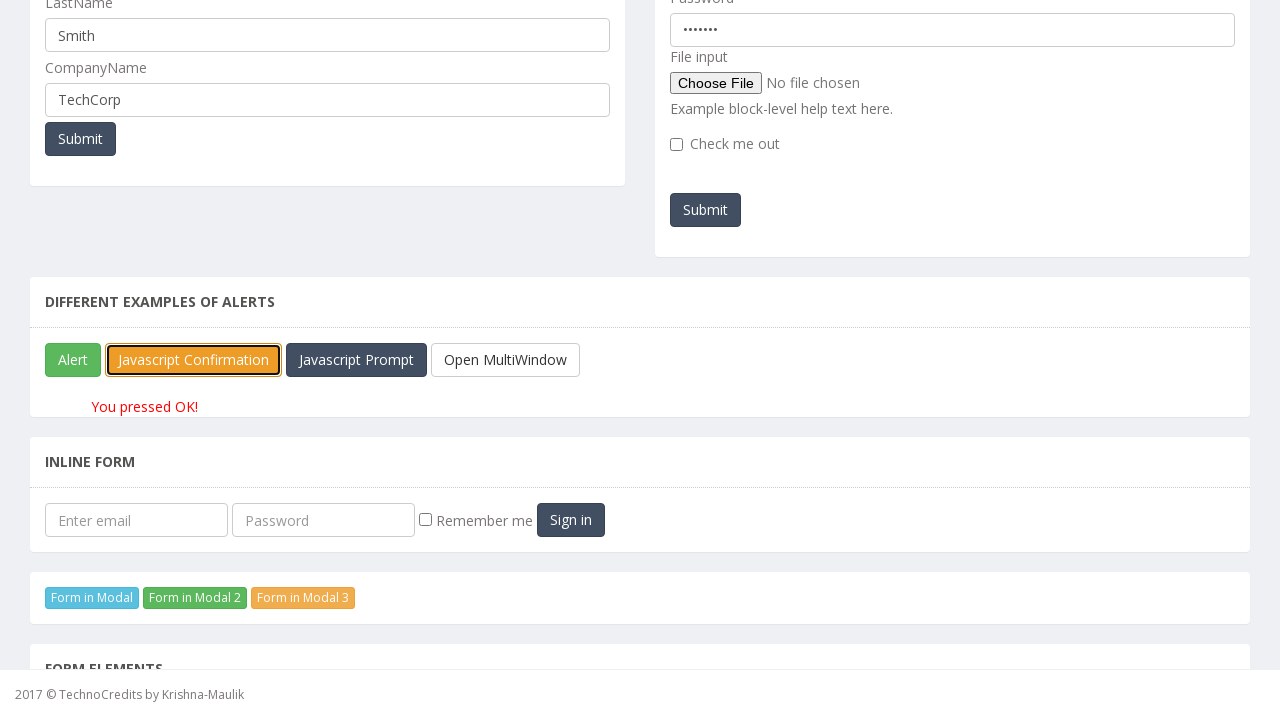

Clicked JavaScript confirmation box button to dismiss at (194, 360) on xpath=//*[@id='javascriptConfirmBox']
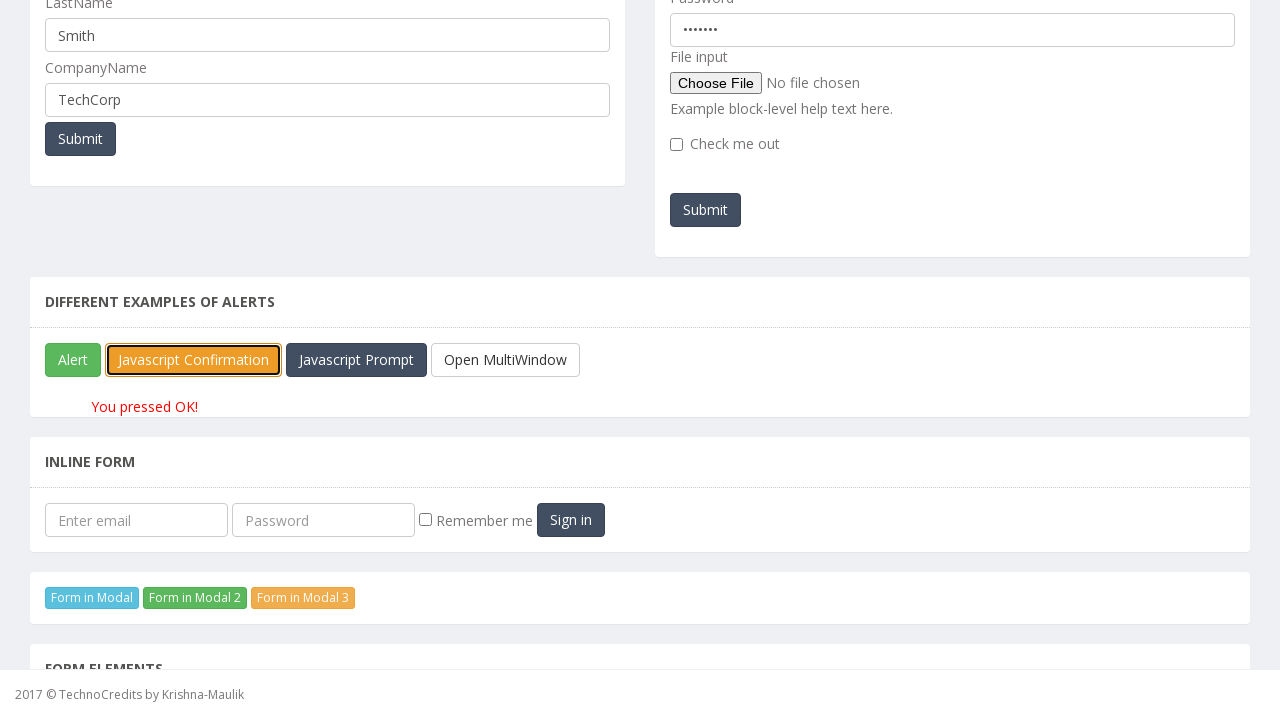

Waited 500ms after dismissing confirmation
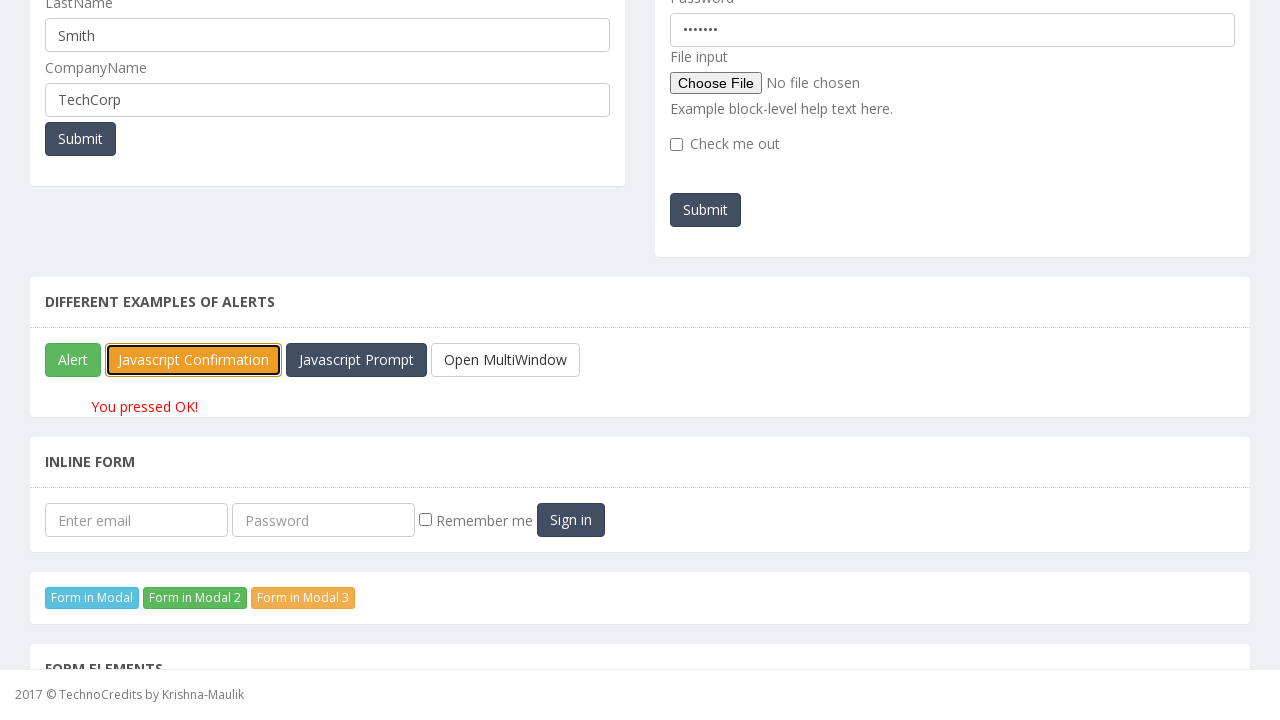

Retrieved confirmation result text after dismissing
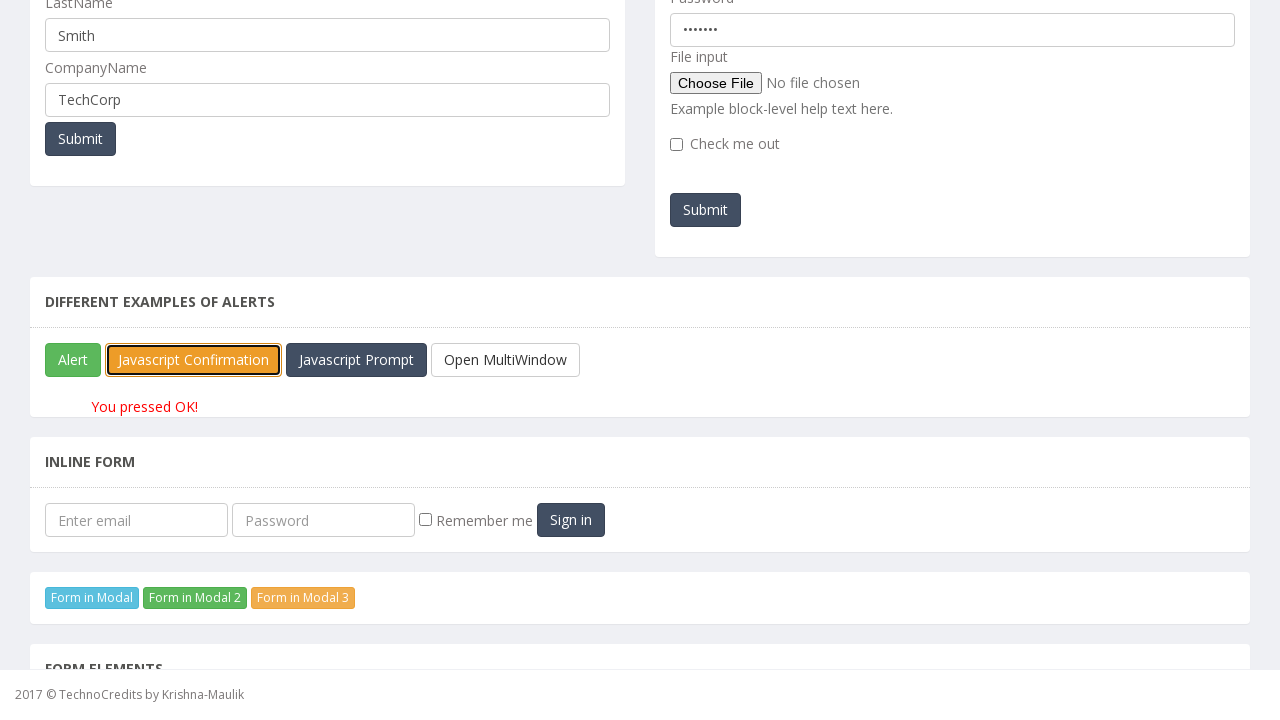

Set up dialog handler to accept prompt with 'Sarah'
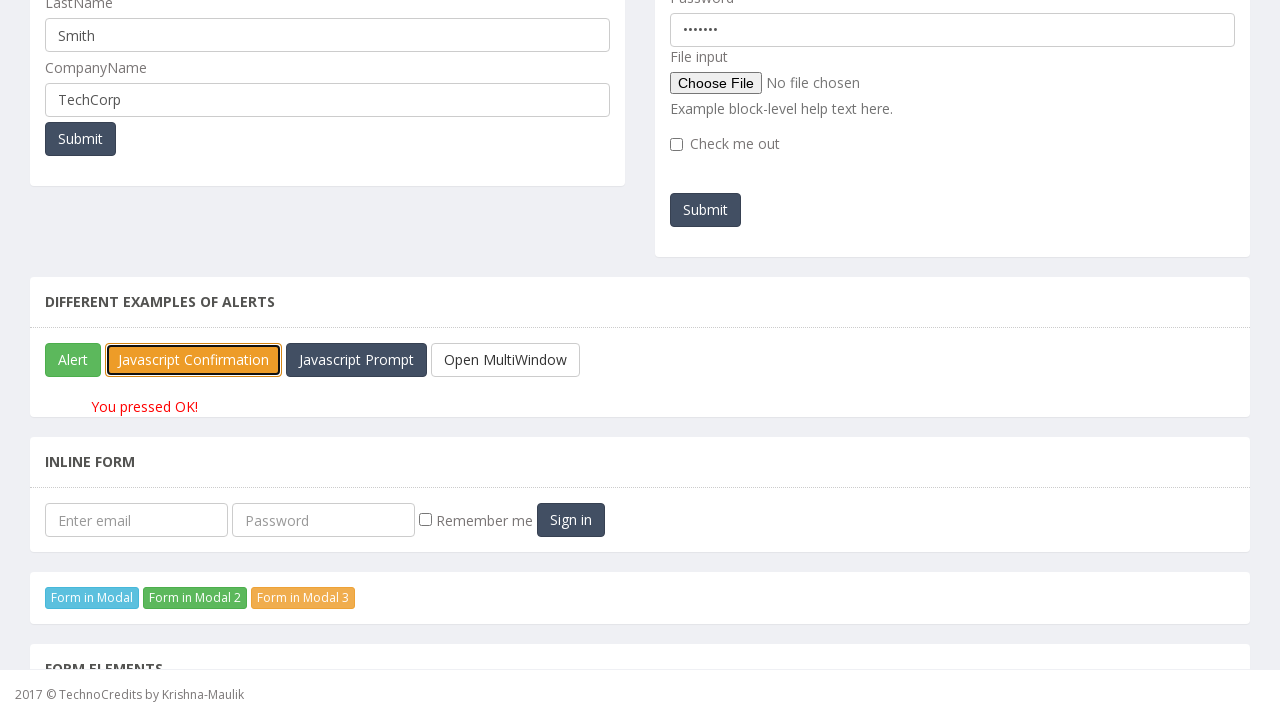

Clicked JavaScript prompt button at (356, 360) on xpath=//*[@id='javascriptPromp']
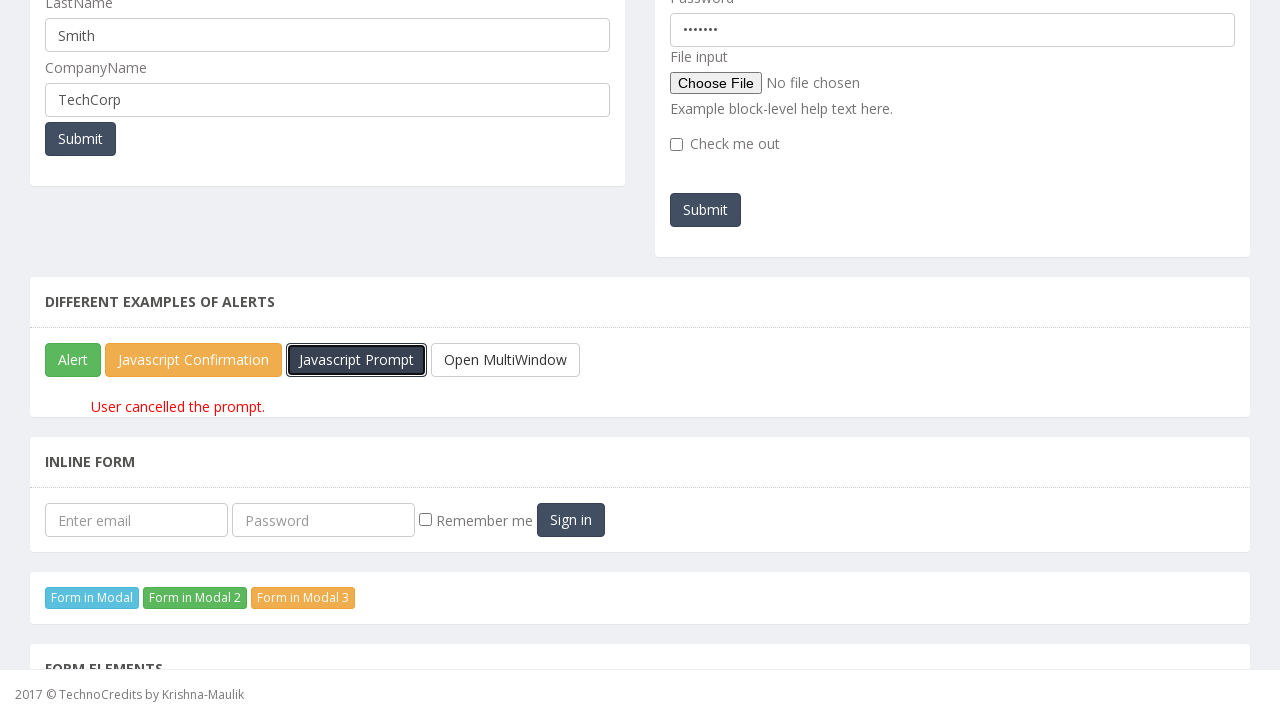

Waited 500ms after accepting prompt
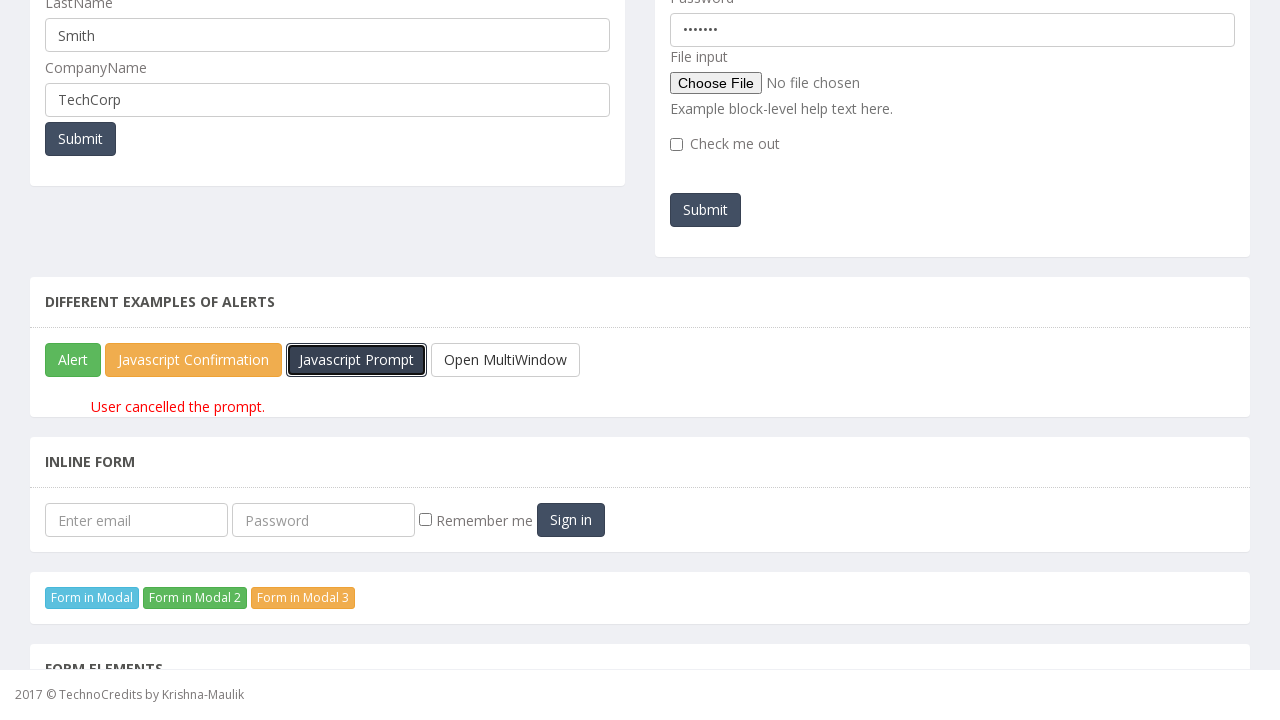

Retrieved prompt result text after accepting with 'Sarah'
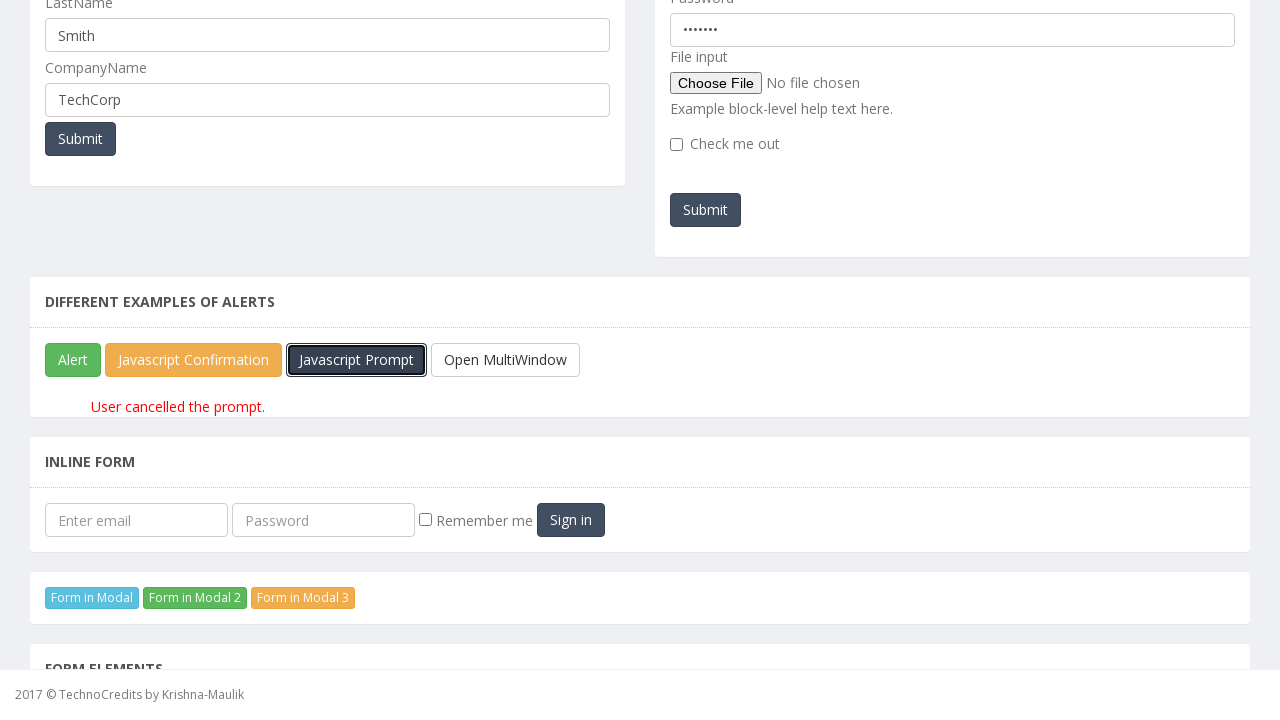

Set up dialog handler to dismiss prompt
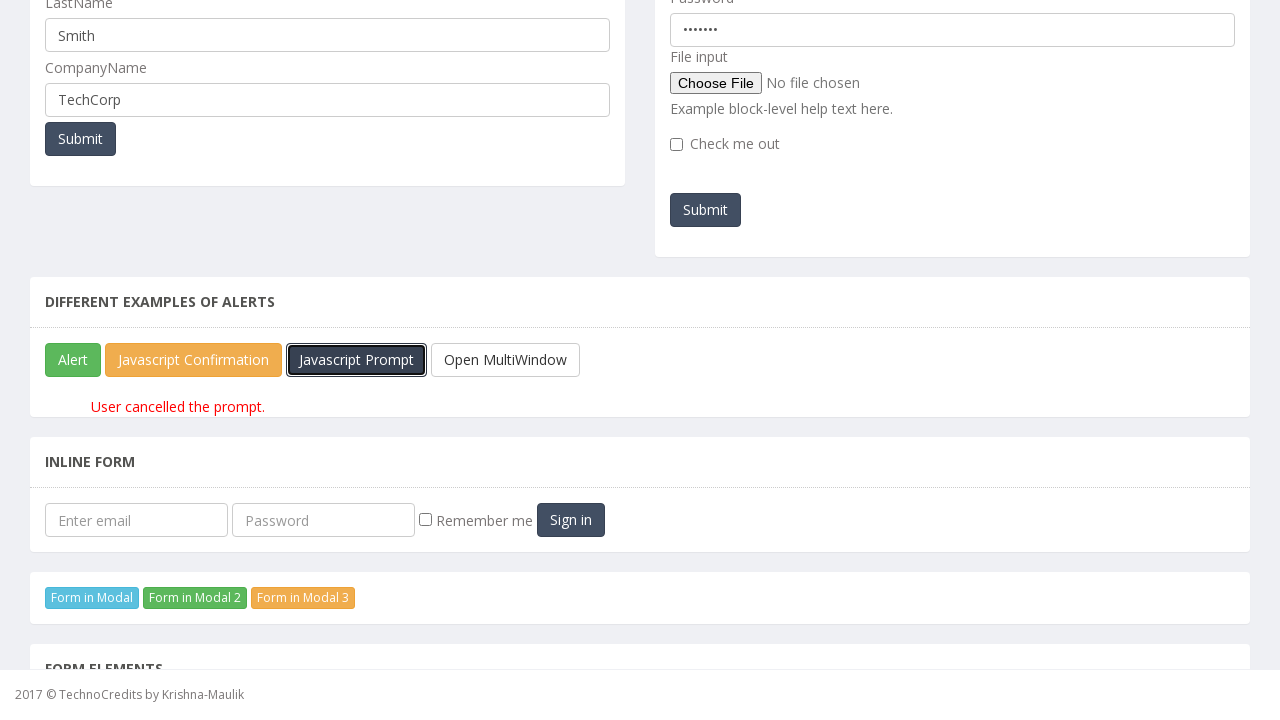

Clicked JavaScript prompt button to dismiss at (356, 360) on xpath=//*[@id='javascriptPromp']
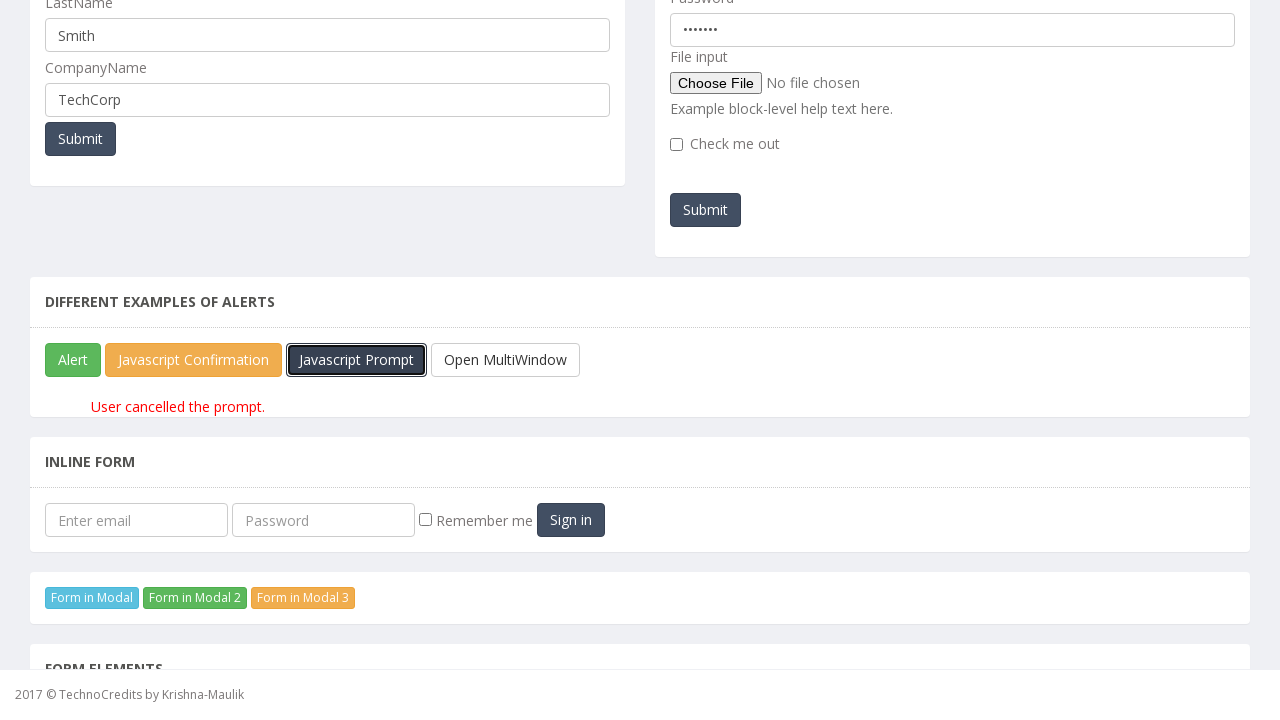

Waited 500ms after dismissing prompt
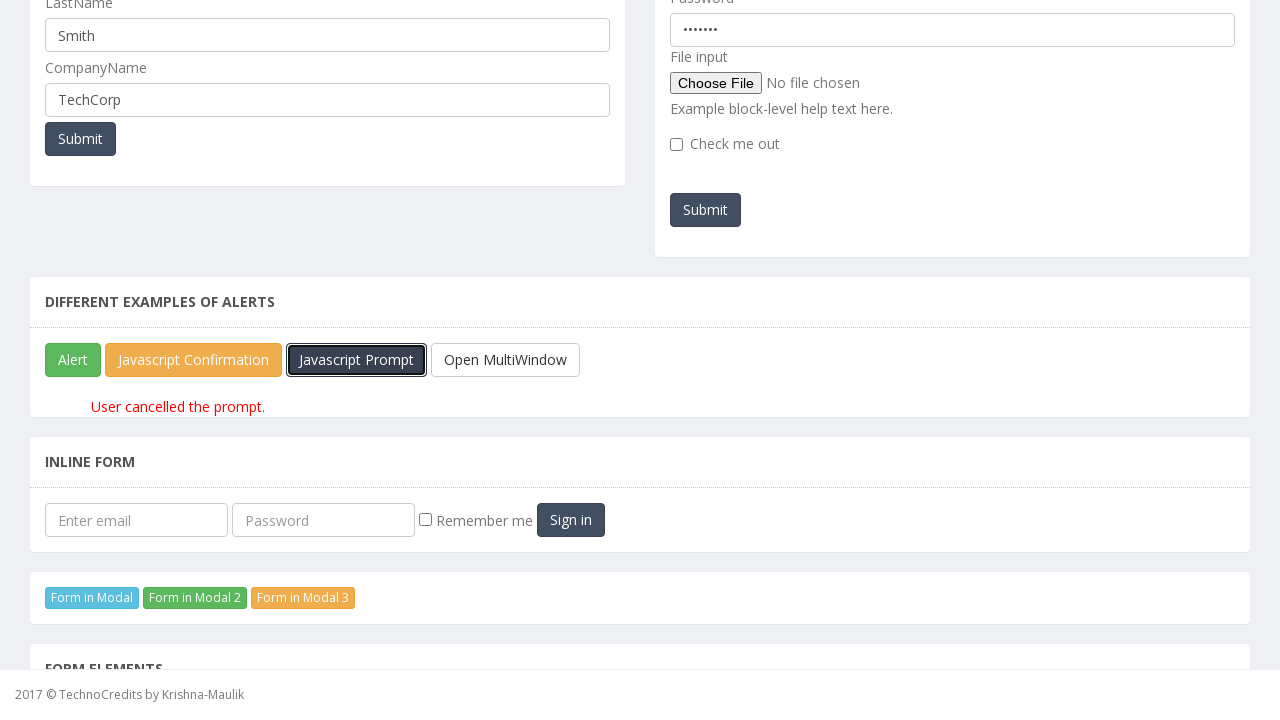

Retrieved prompt result text after dismissing
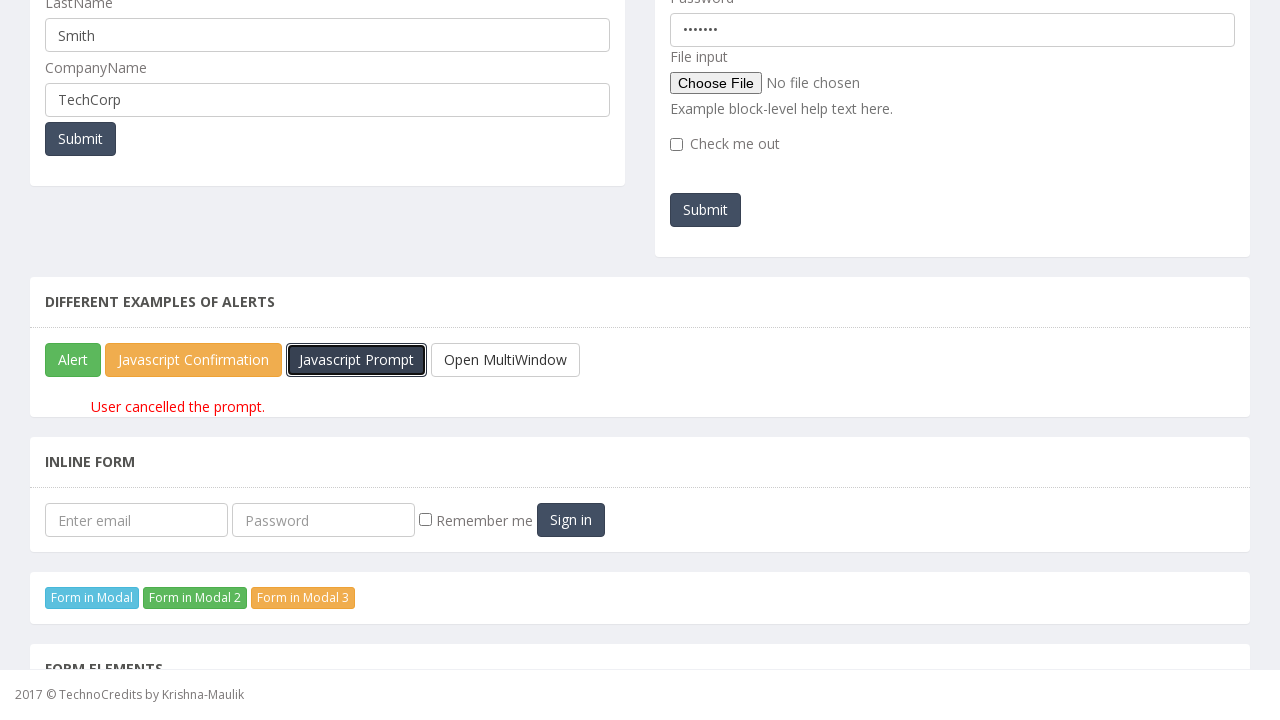

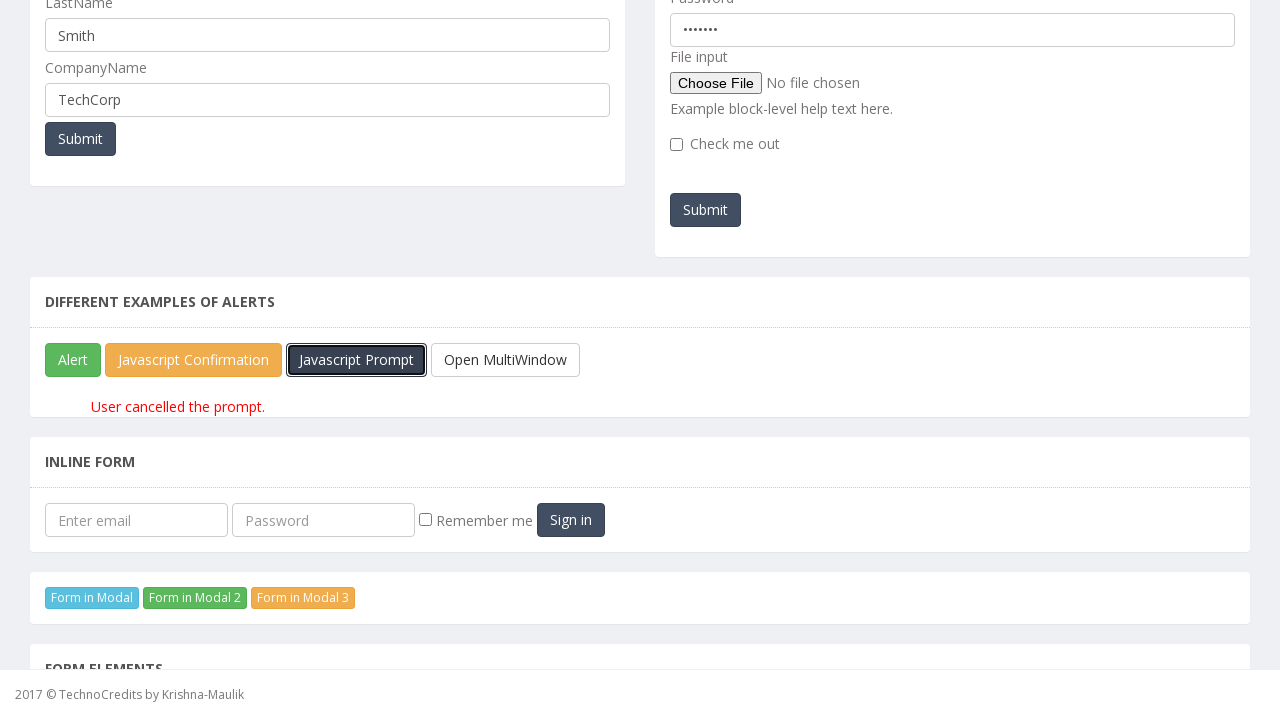